Tests form input by locating and filling a text input field within a form element

Starting URL: https://testpages.eviltester.com/styled/basic-html-form-test.html

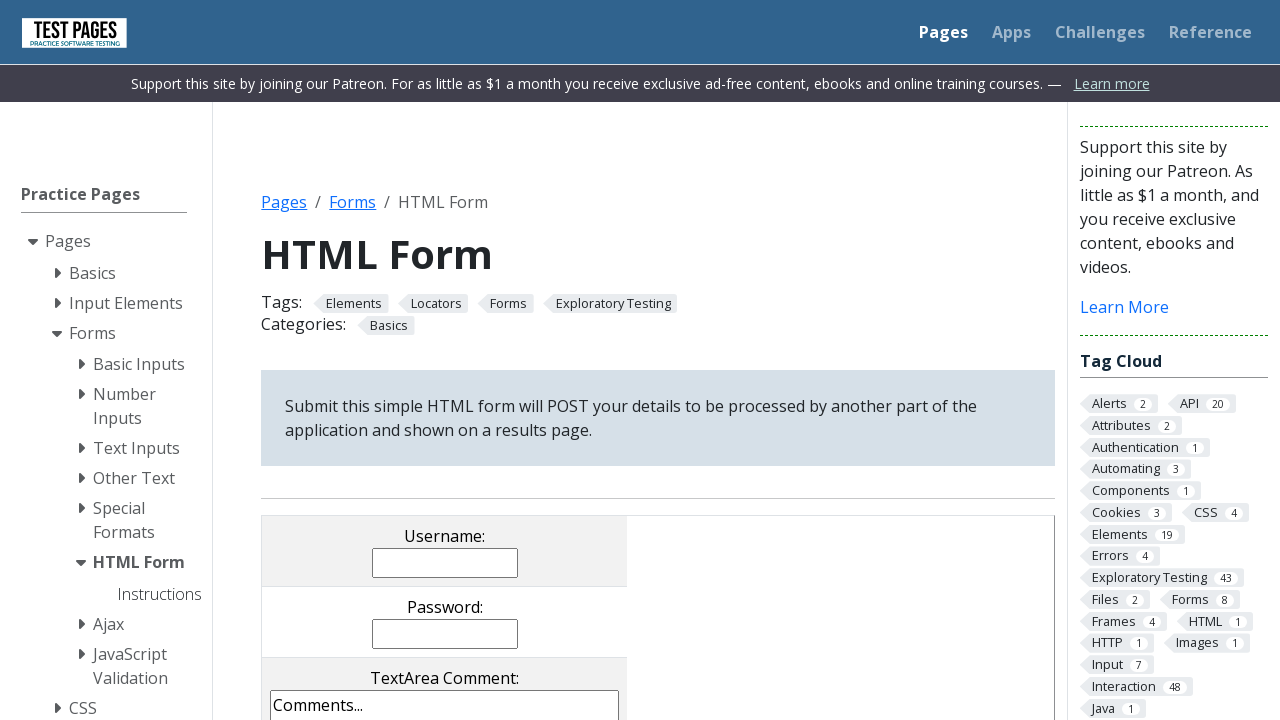

Located form element with id 'HTMLFormElements'
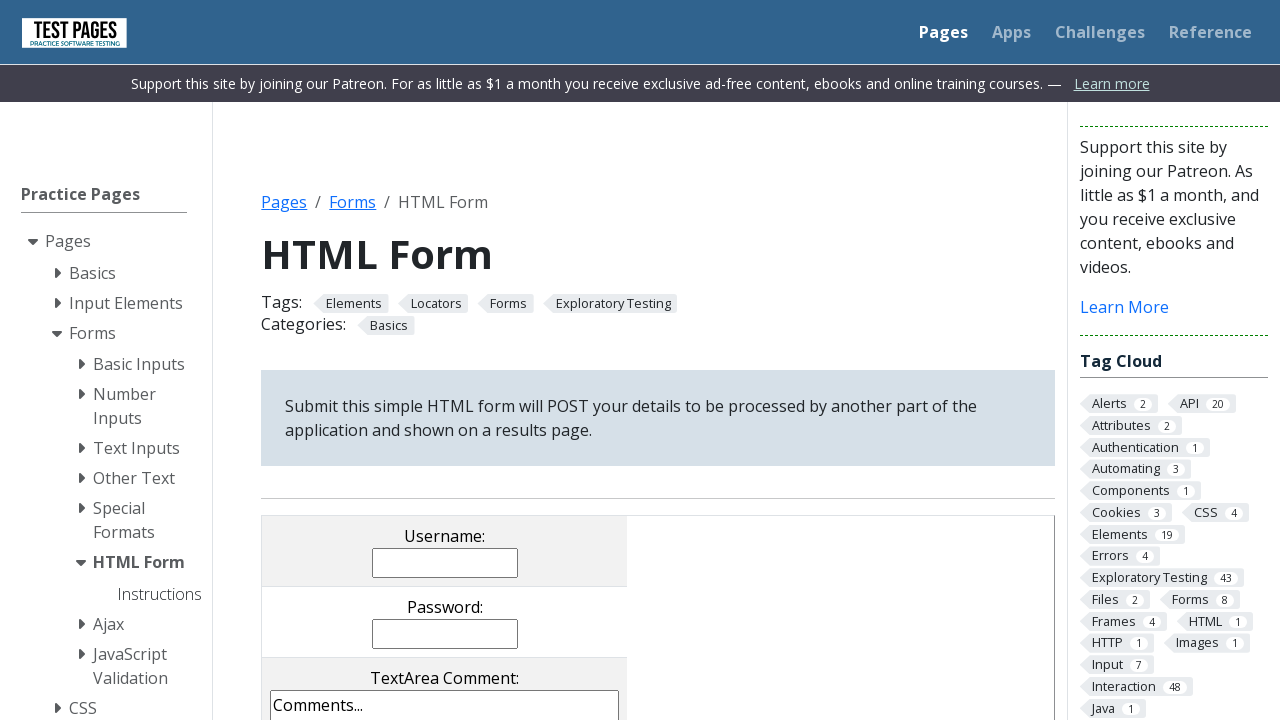

Filled text input field within form with 'name' on #HTMLFormElements >> input[type='text']:not([hidden])
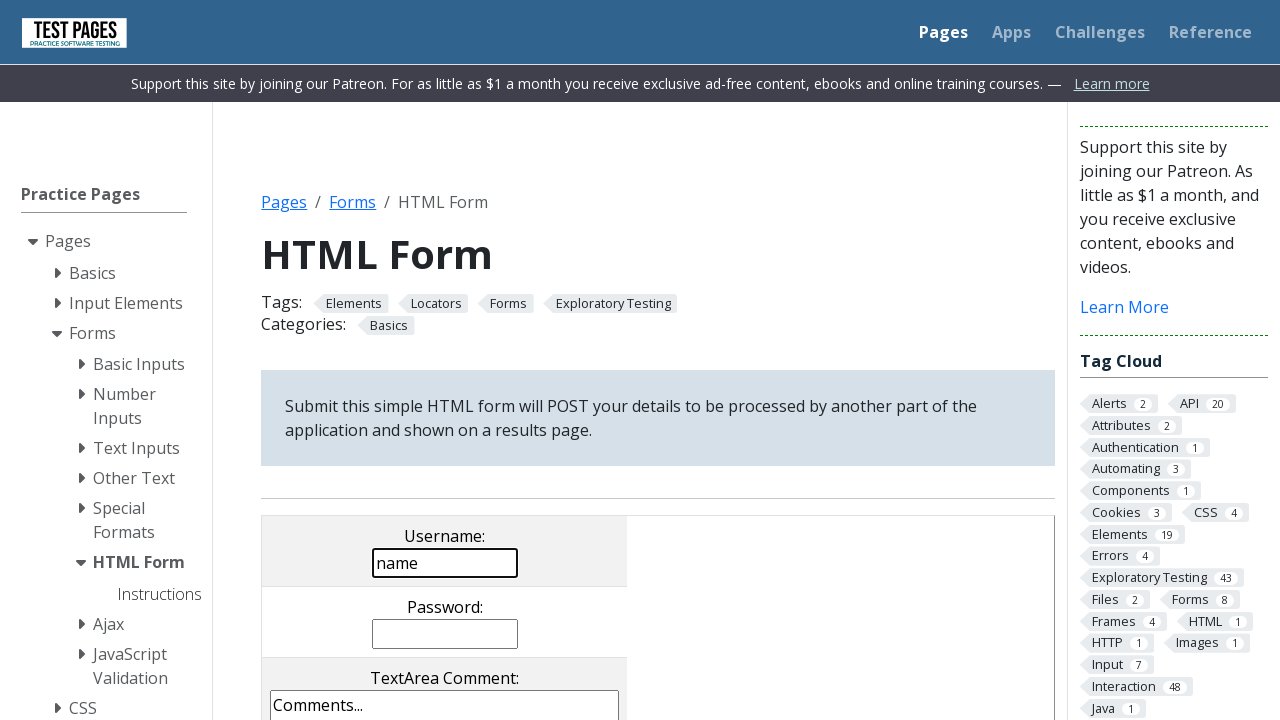

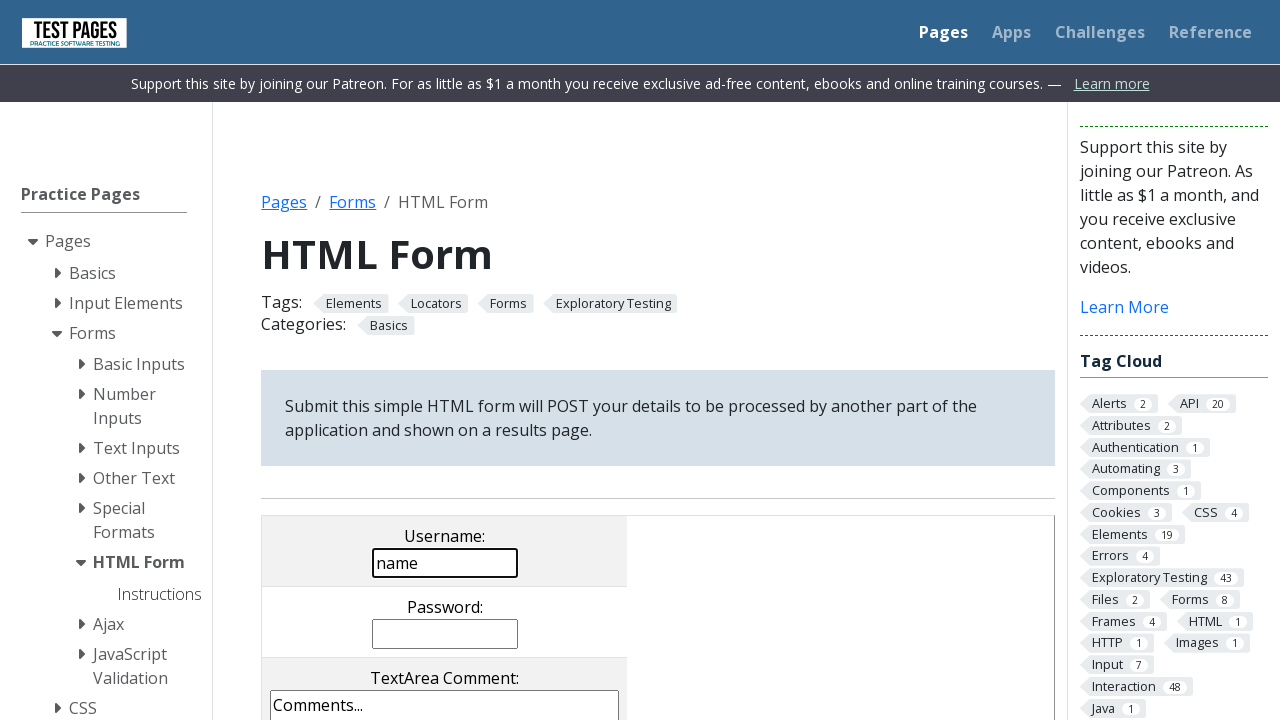